Tests Single Page Application navigation by clicking a link and verifying the new page content loads correctly

Starting URL: https://react.dev

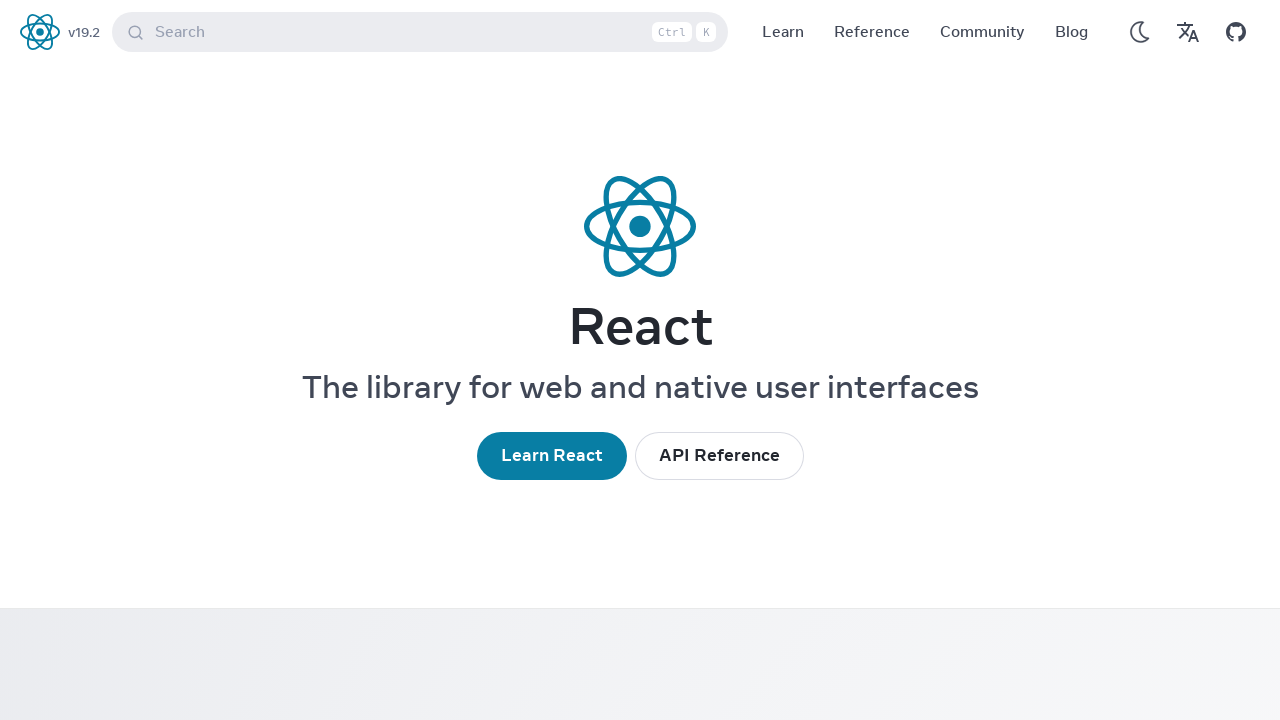

Waited for networkidle load state on https://react.dev
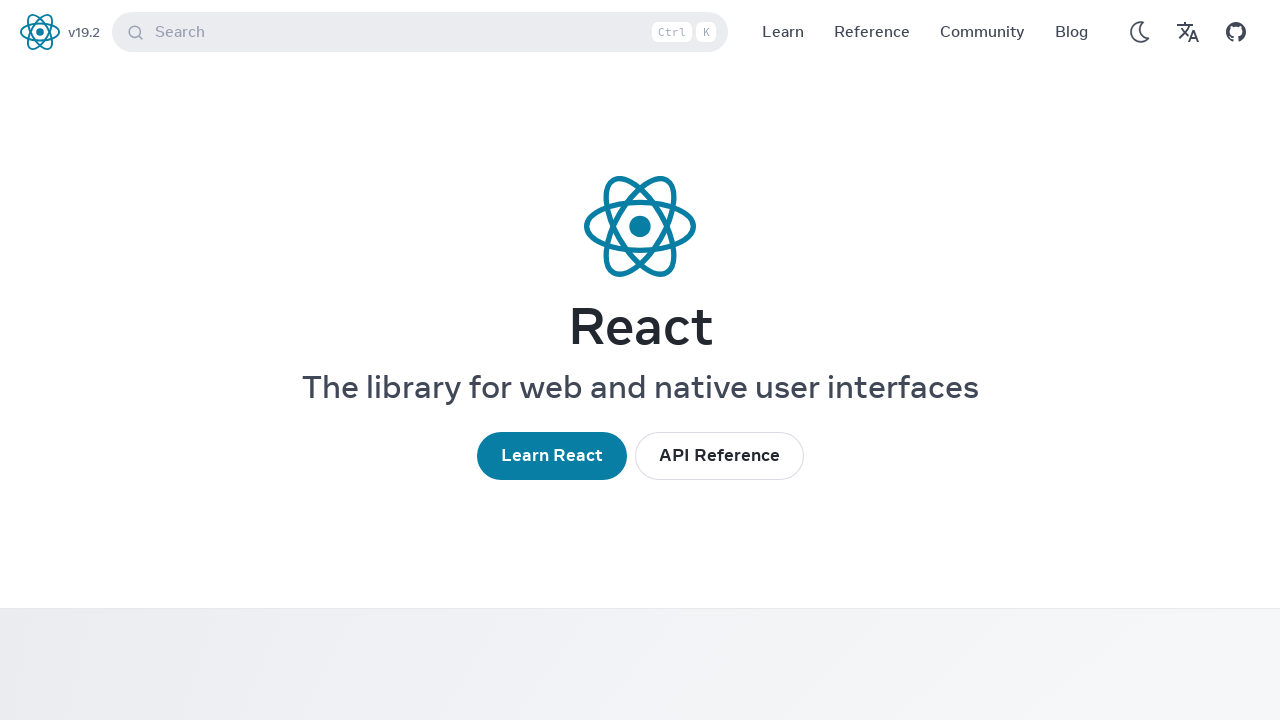

Navigation element became visible
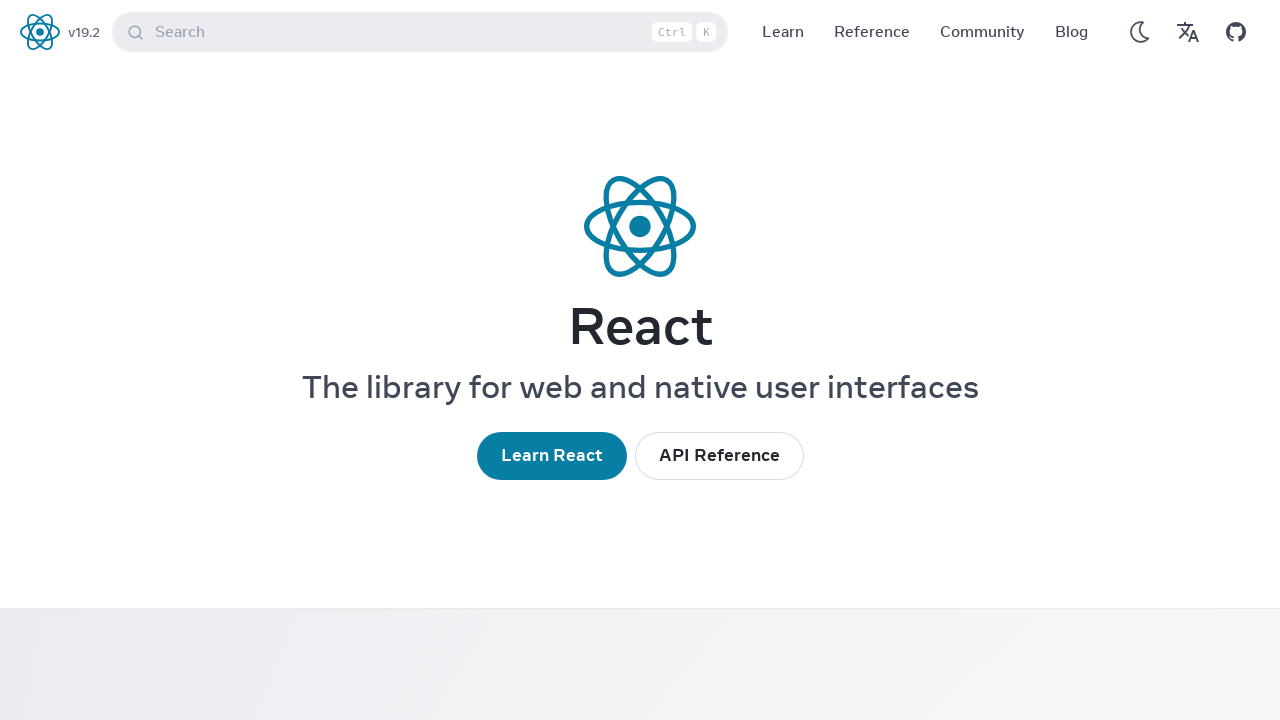

Clicked link to /learn to trigger SPA navigation at (783, 32) on a[href="/learn"]
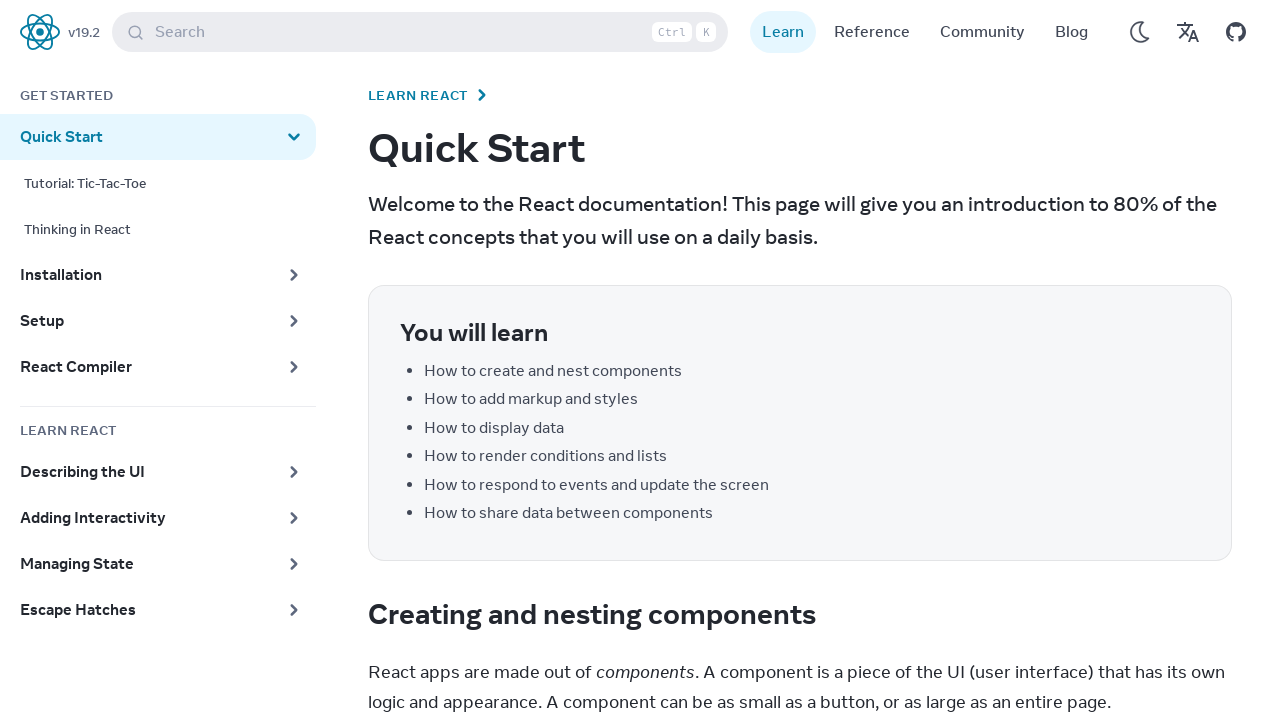

Waited for networkidle load state after SPA navigation
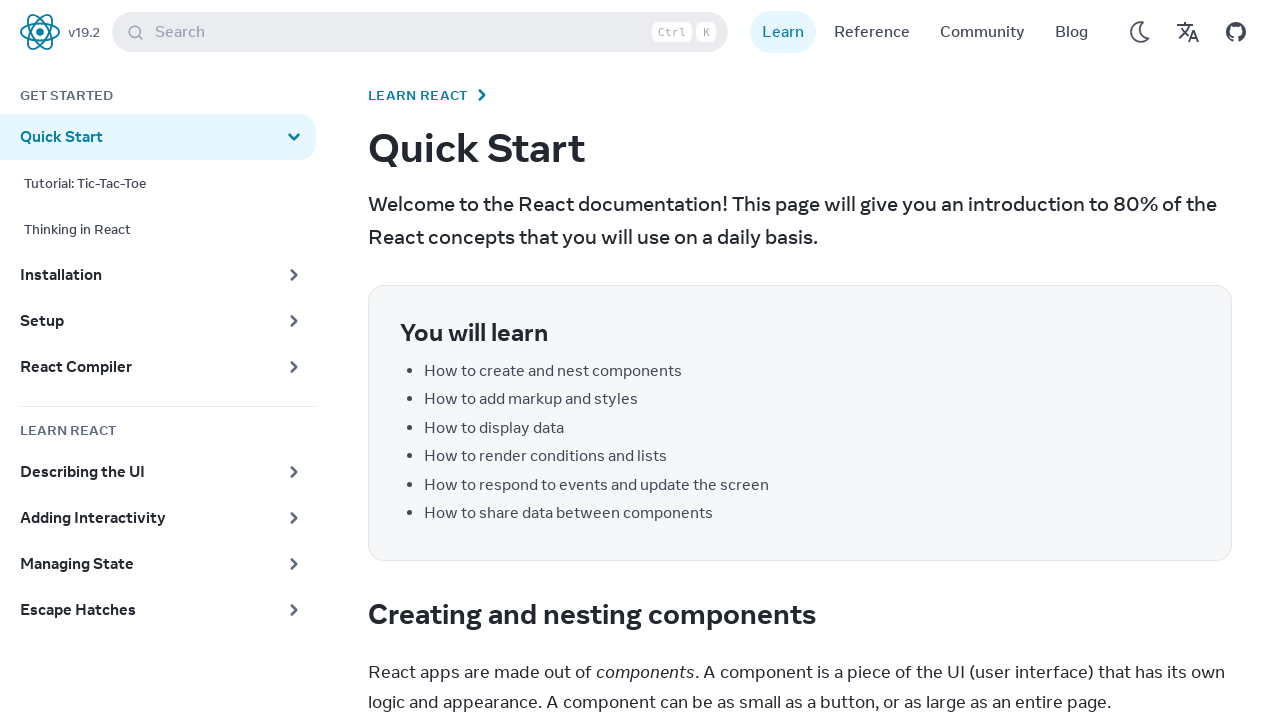

H1 heading element loaded on new page
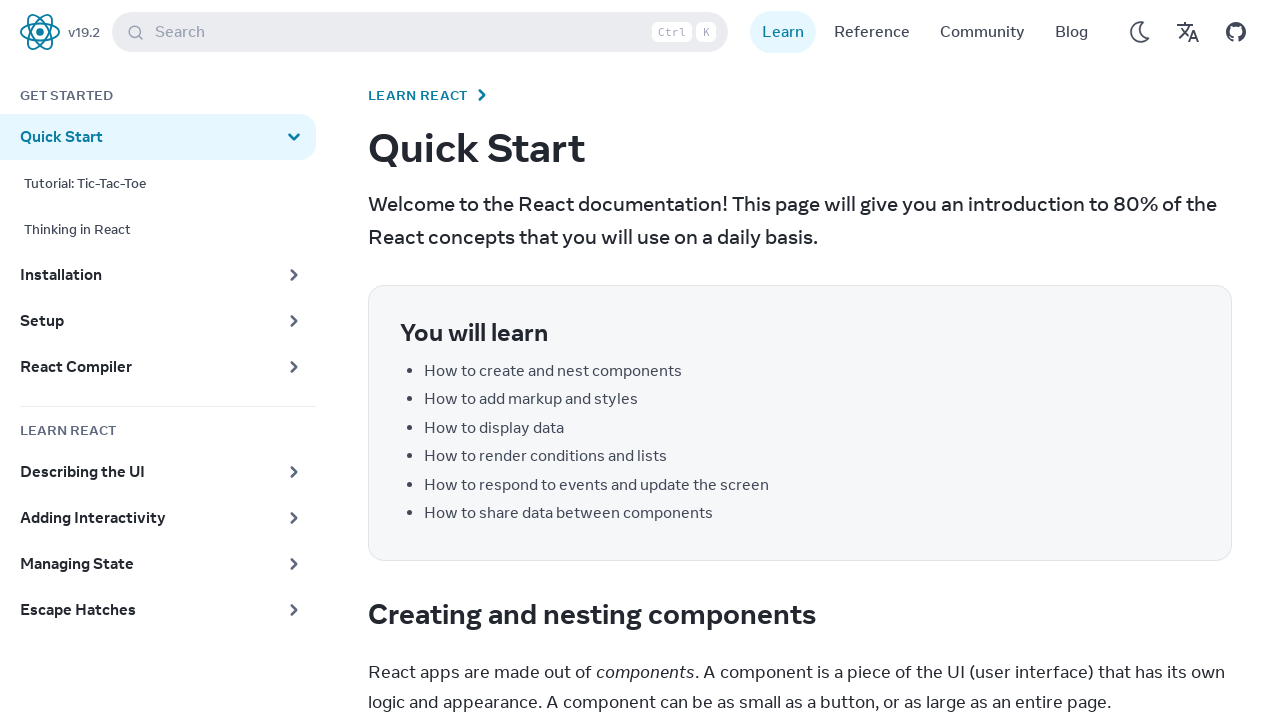

Verified page title contains 'React'
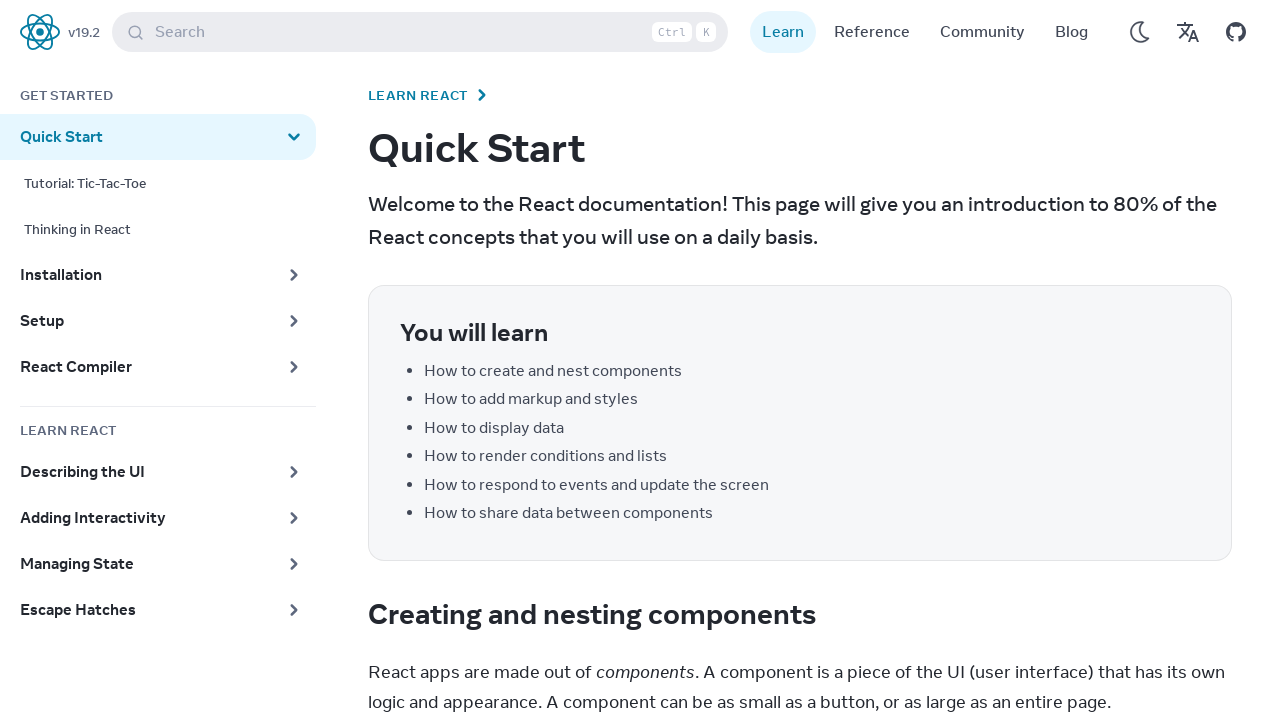

Retrieved H1 text content
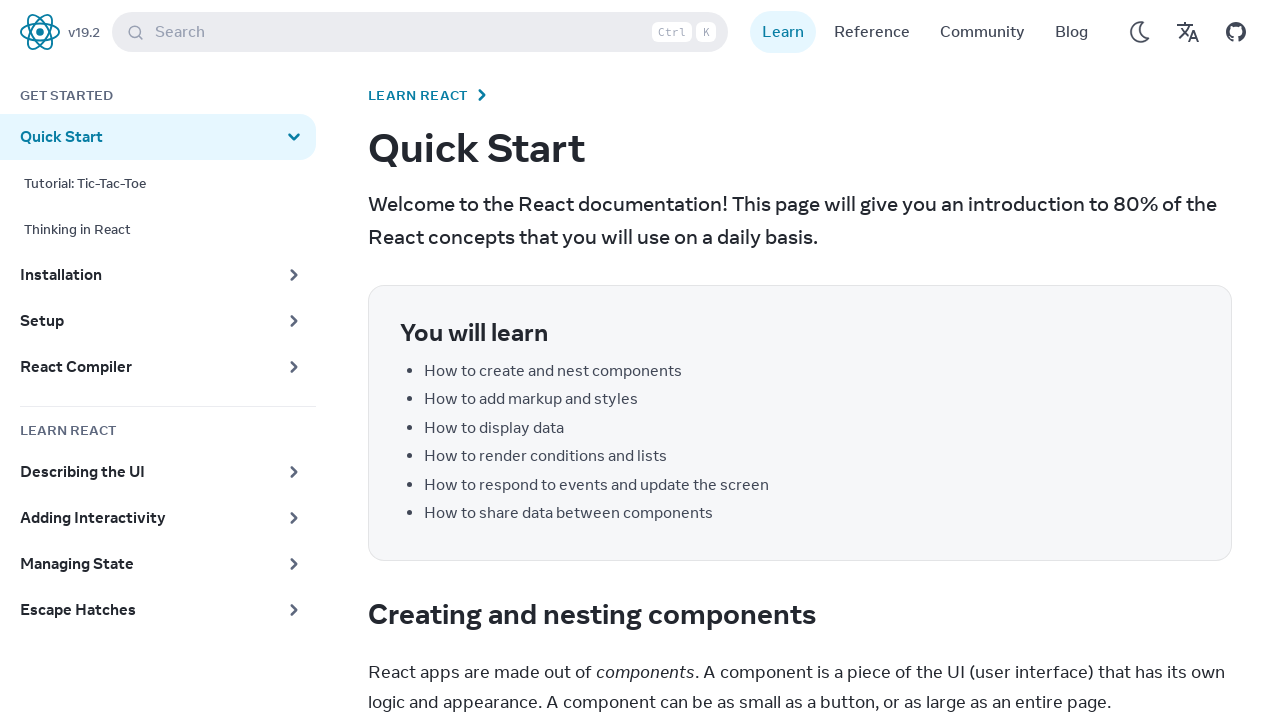

Verified H1 text contains 'Quick Start'
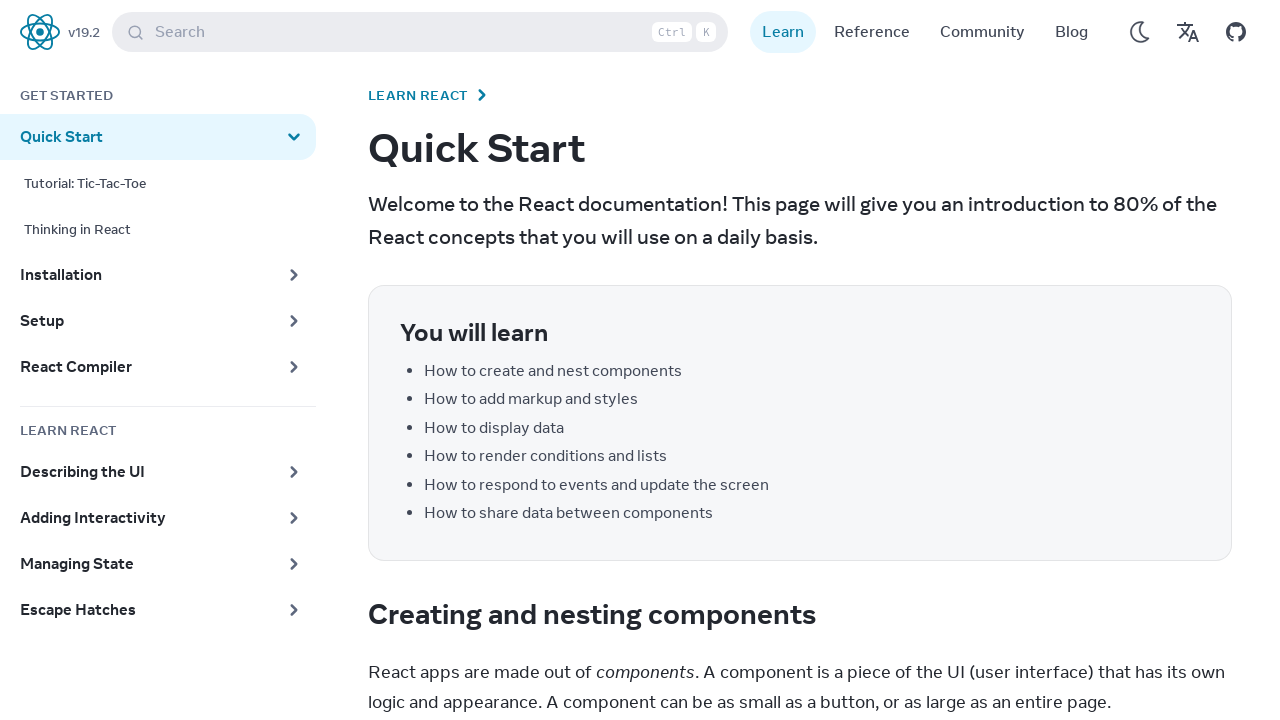

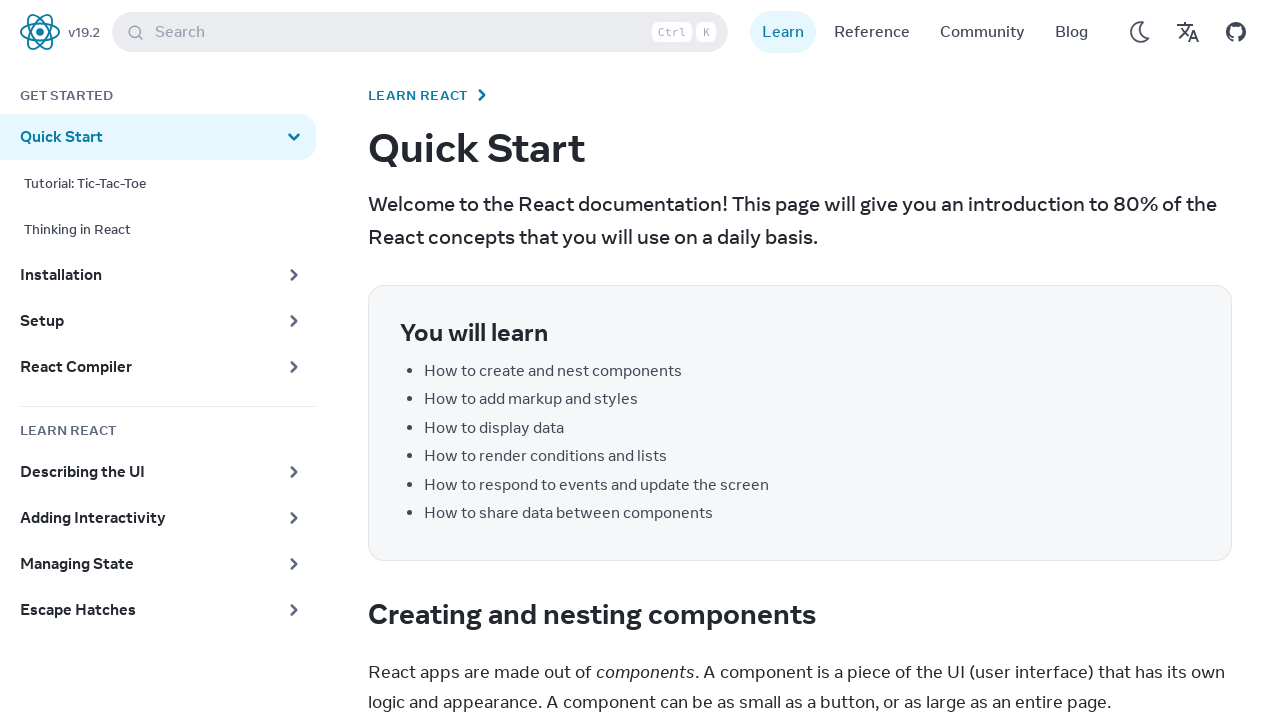